Tests that footer links (Terms, Privacy, Cookies) navigate to their respective pages

Starting URL: https://polis812.github.io/vacuu/

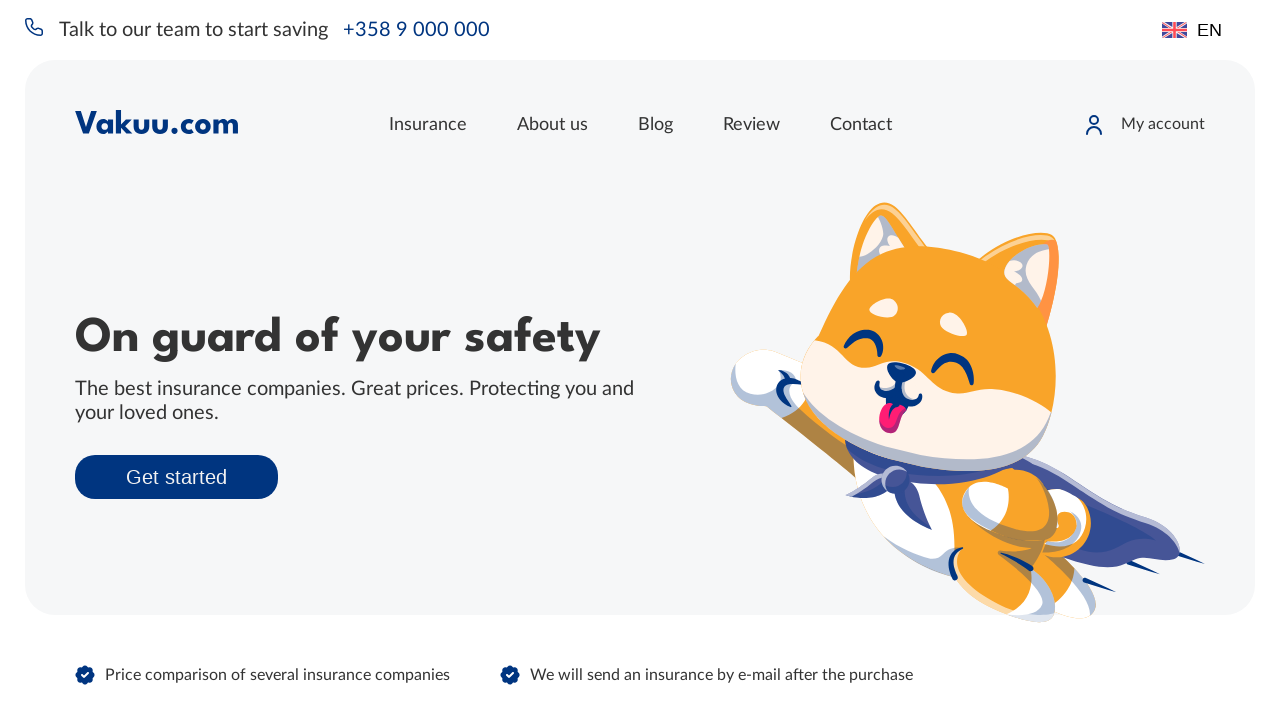

Clicked footer link 'Terms' at (774, 656) on a:has-text("Terms")
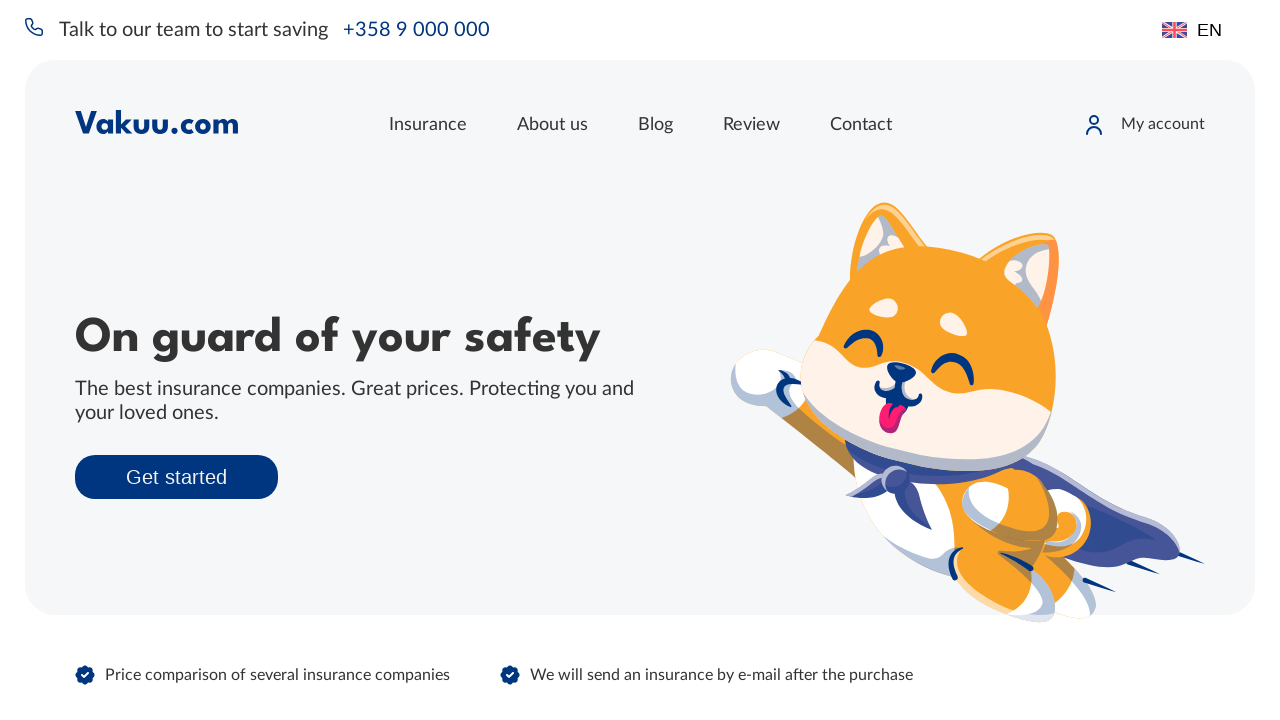

Page loaded after clicking 'Terms' link
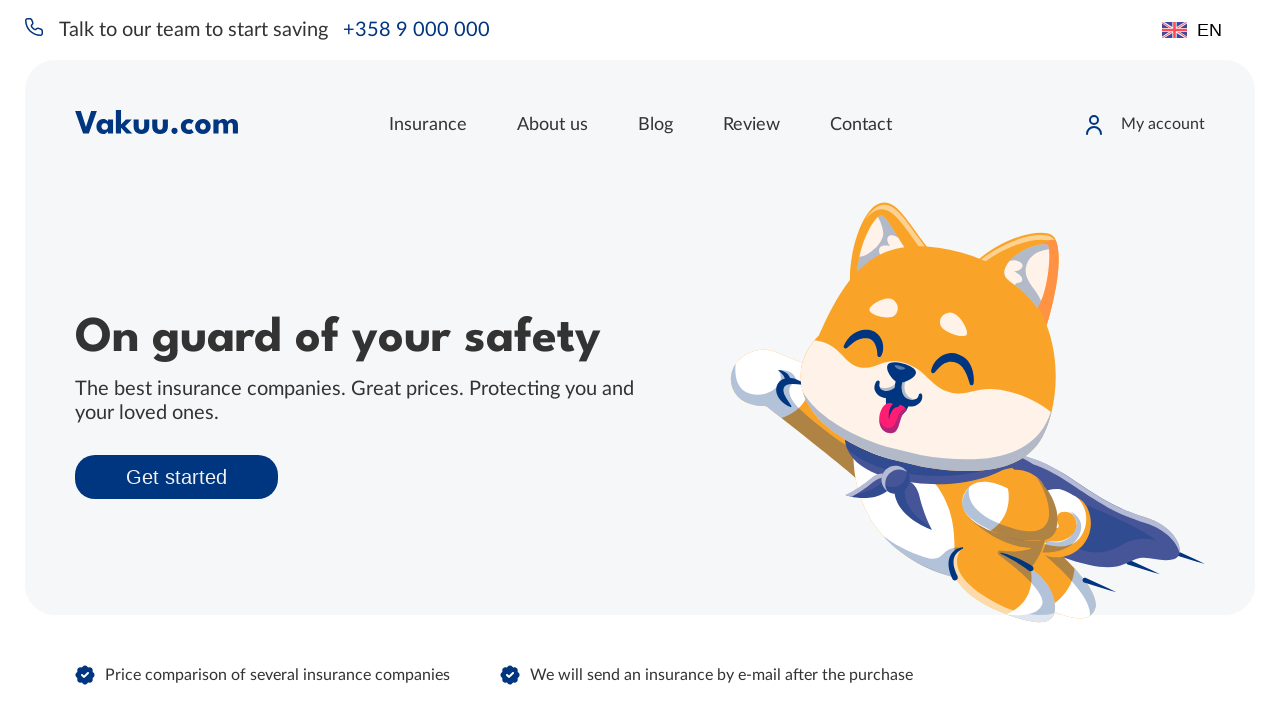

Navigated back to main page from 'Terms'
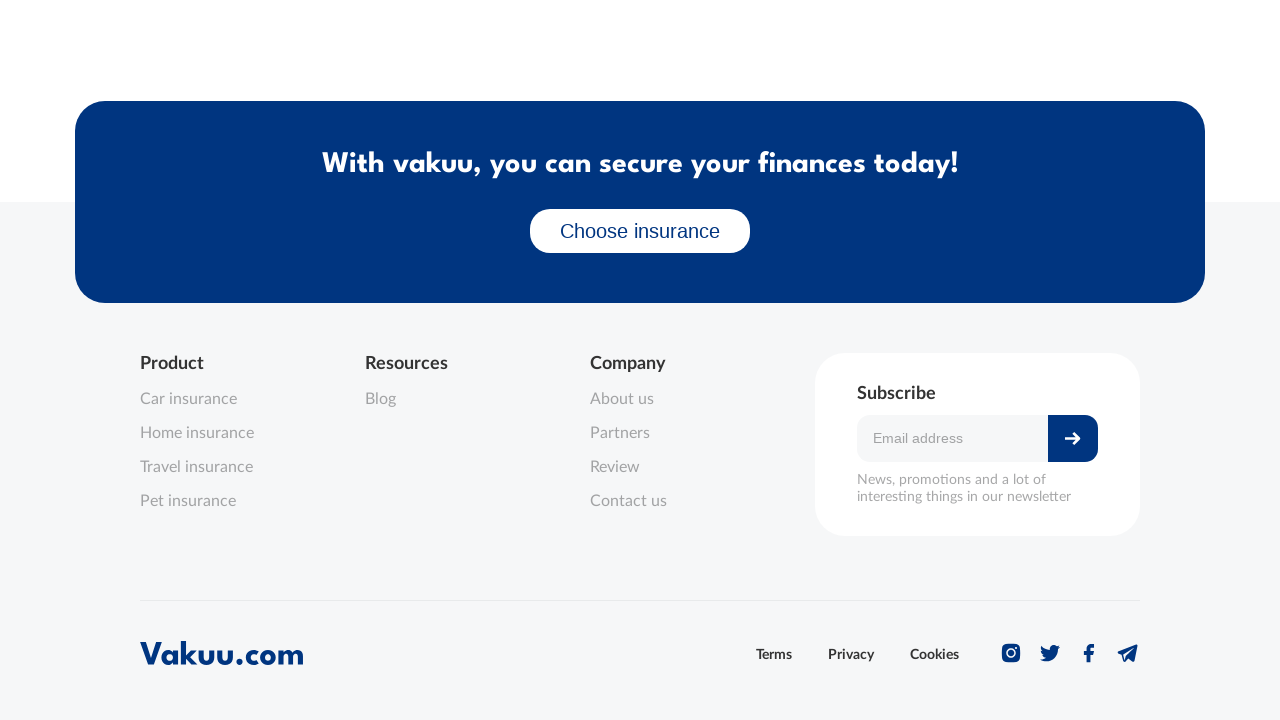

Clicked footer link 'Privacy' at (851, 656) on a:has-text("Privacy")
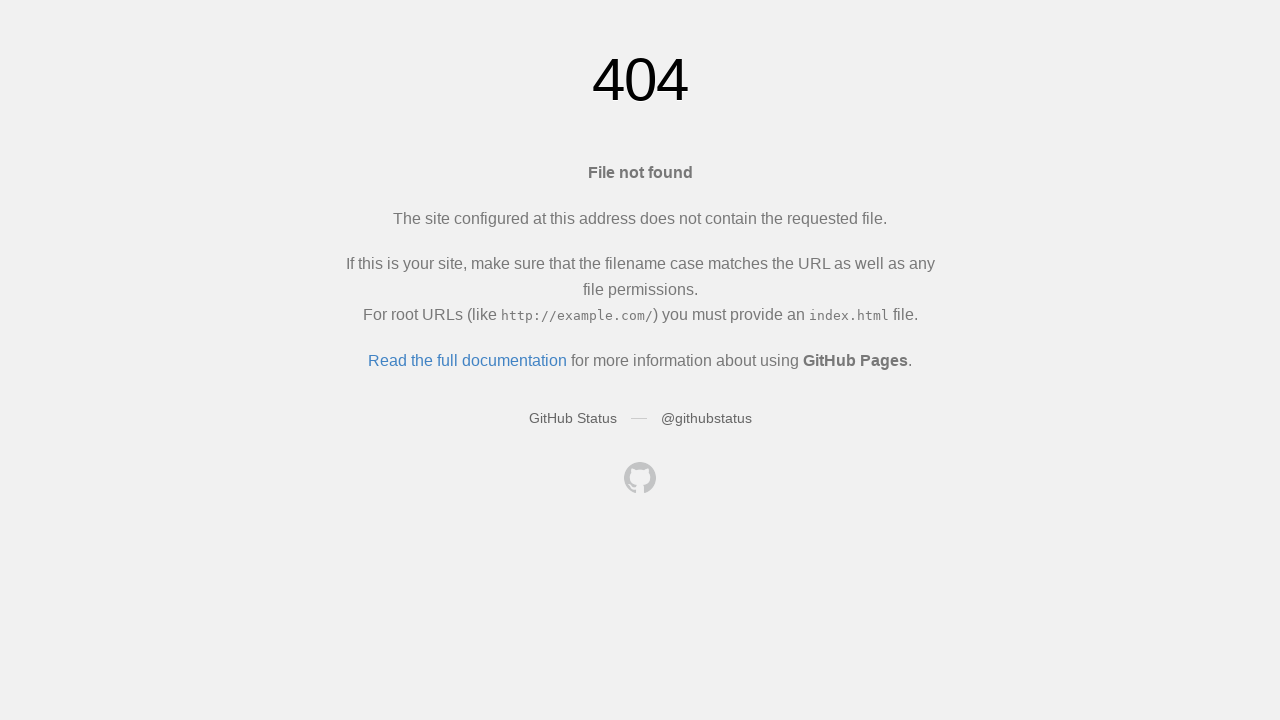

Page loaded after clicking 'Privacy' link
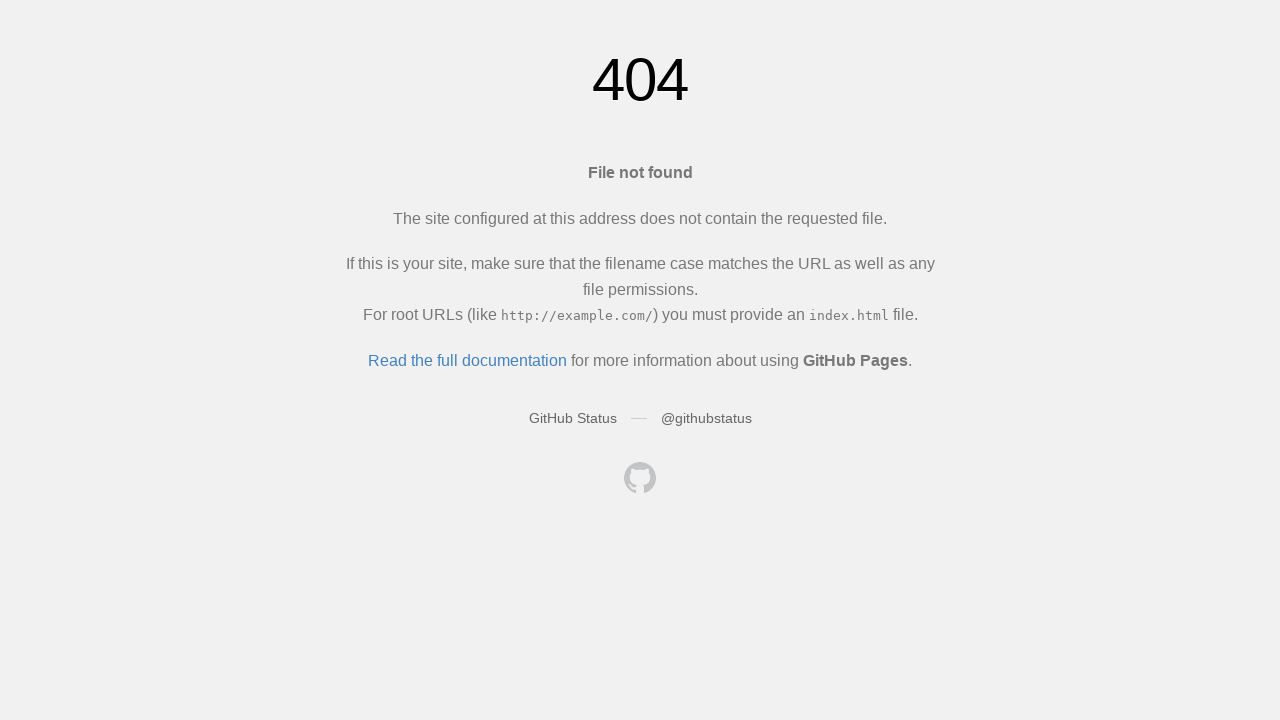

Navigated back to main page from 'Privacy'
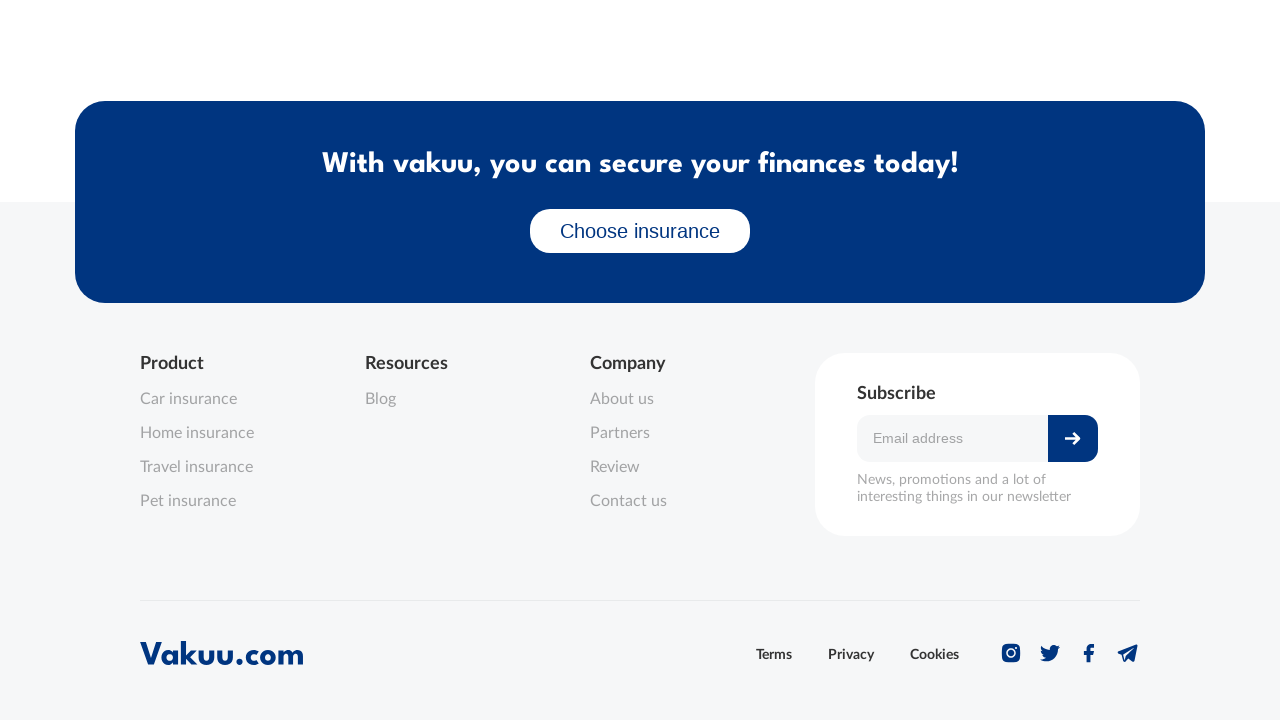

Clicked footer link 'Cookies' at (934, 656) on a:has-text("Cookies")
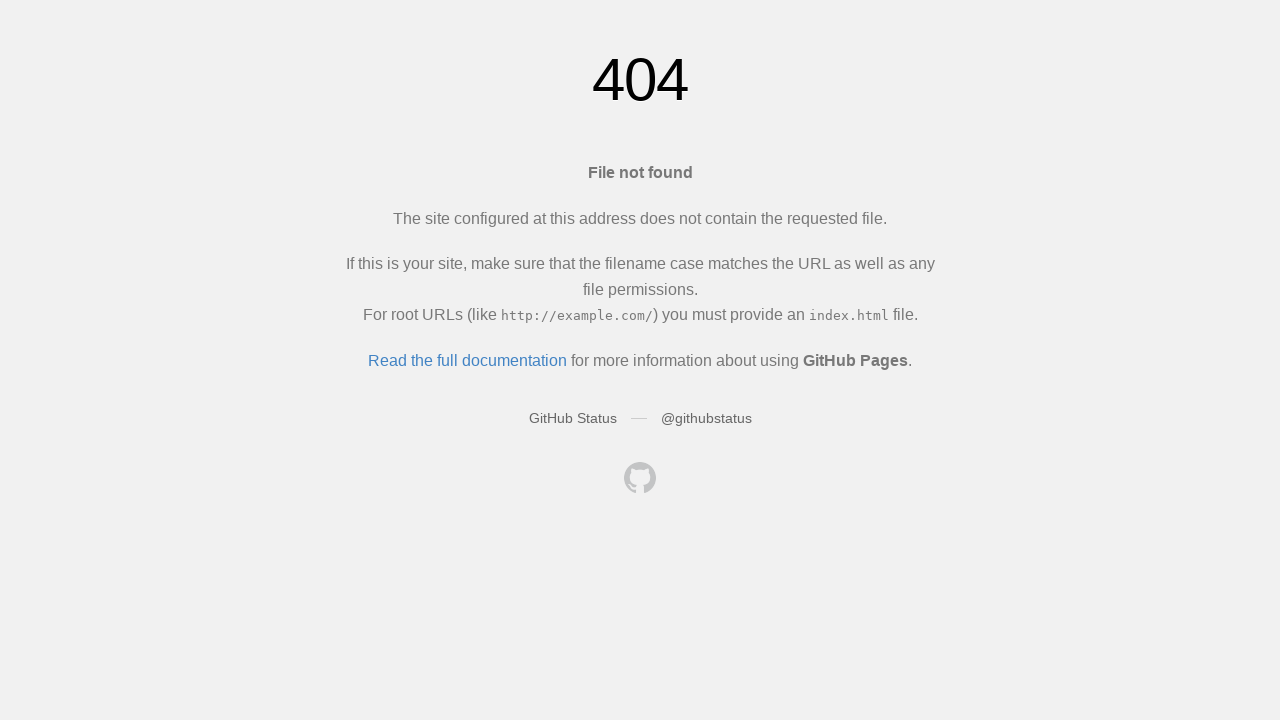

Page loaded after clicking 'Cookies' link
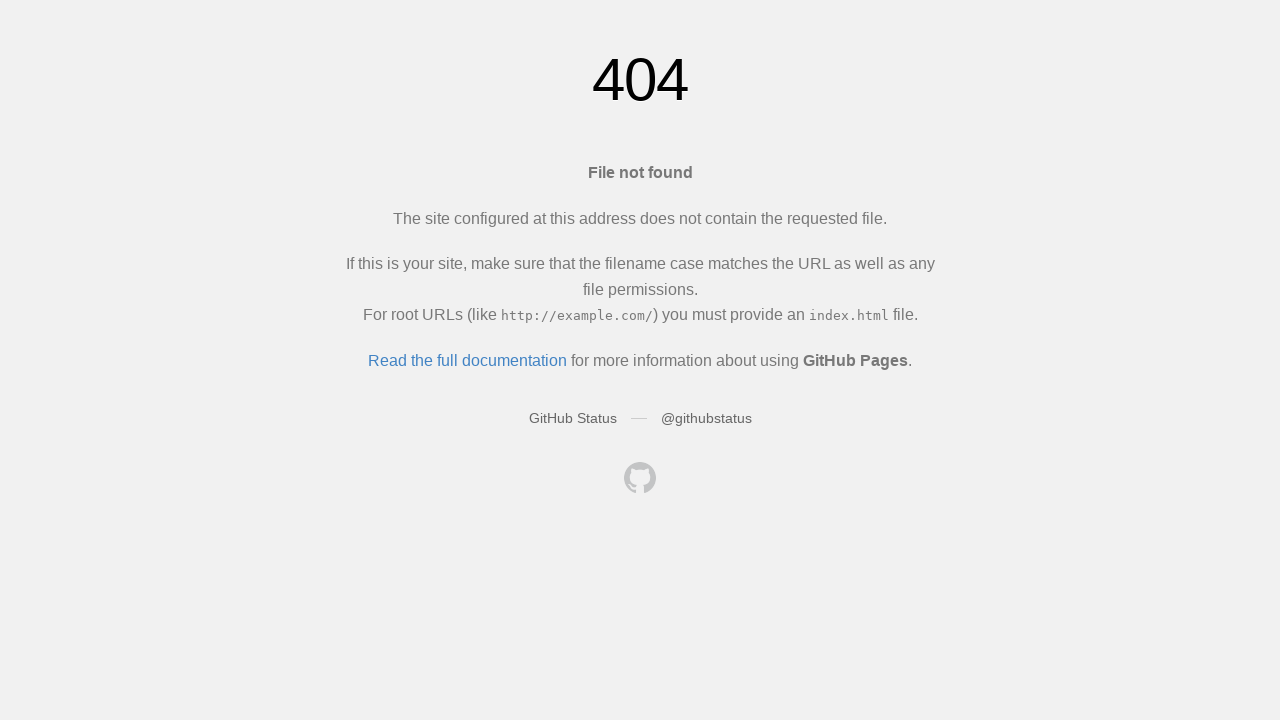

Navigated back to main page from 'Cookies'
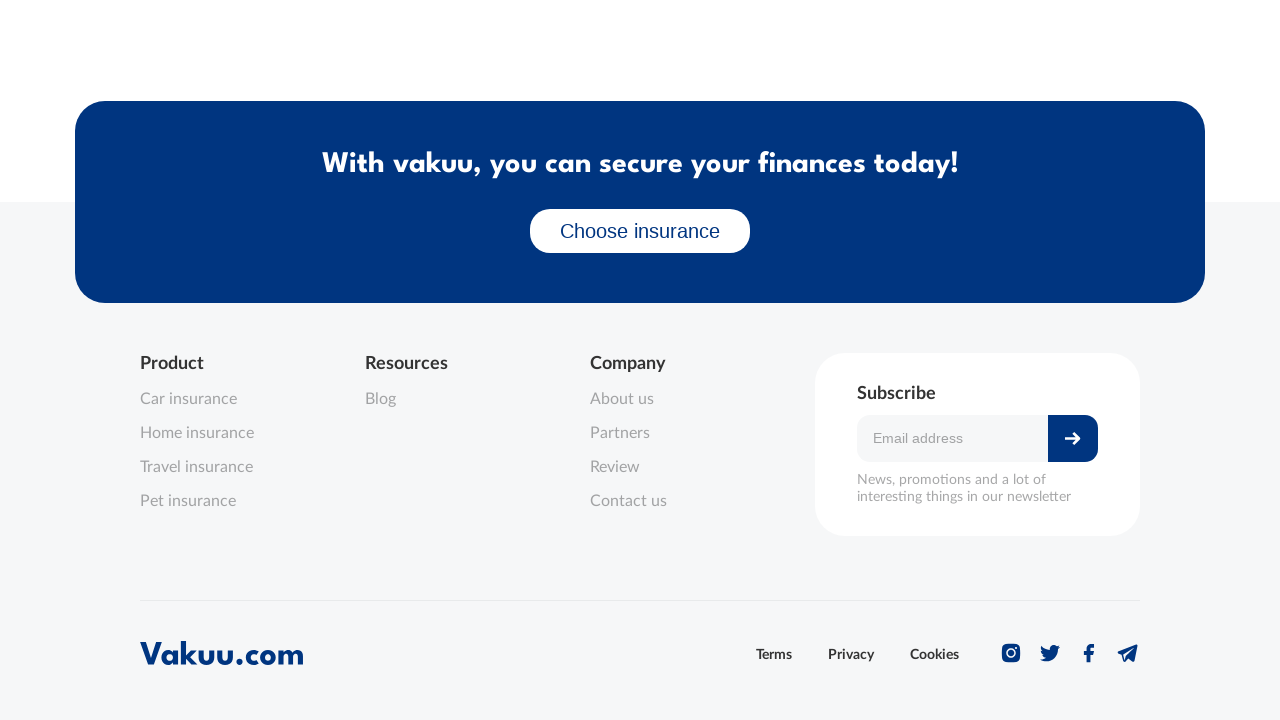

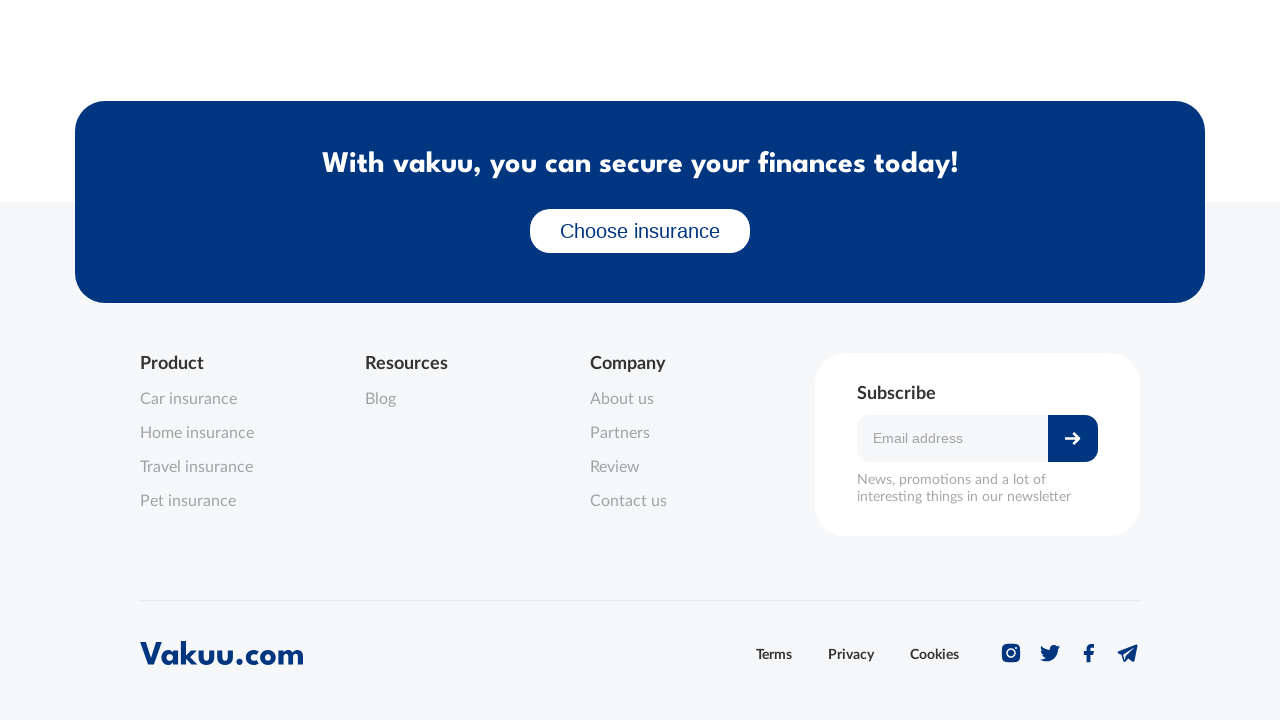